Tests right-click context menu functionality by right-clicking an element, hovering over a menu option, and accepting the resulting alert

Starting URL: http://swisnl.github.io/jQuery-contextMenu/demo.html

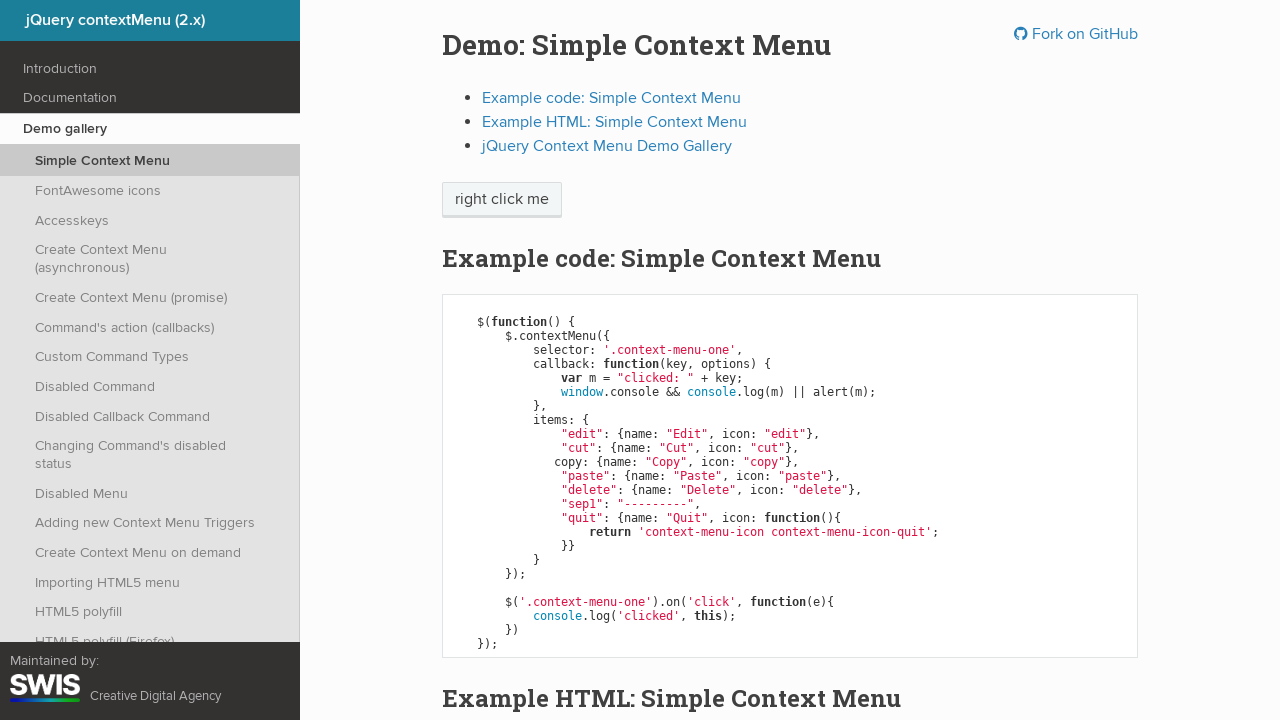

Right-click target element loaded
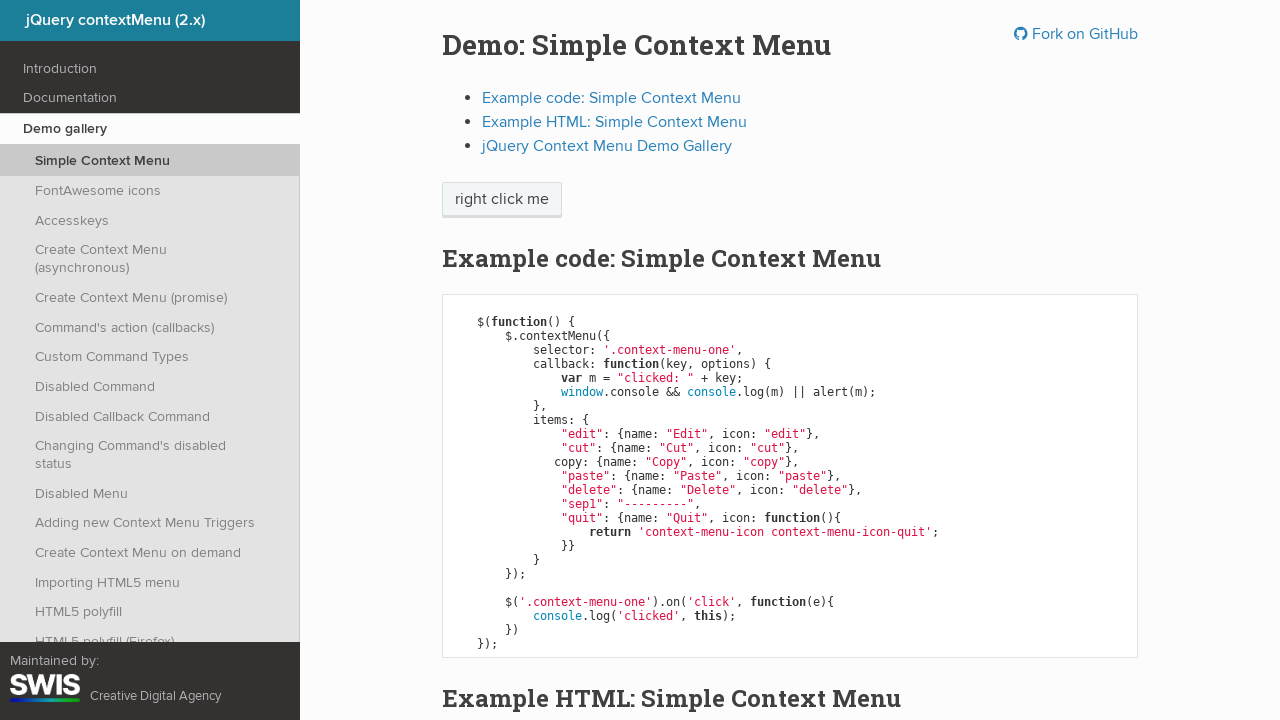

Dialog handler set up to auto-accept alerts
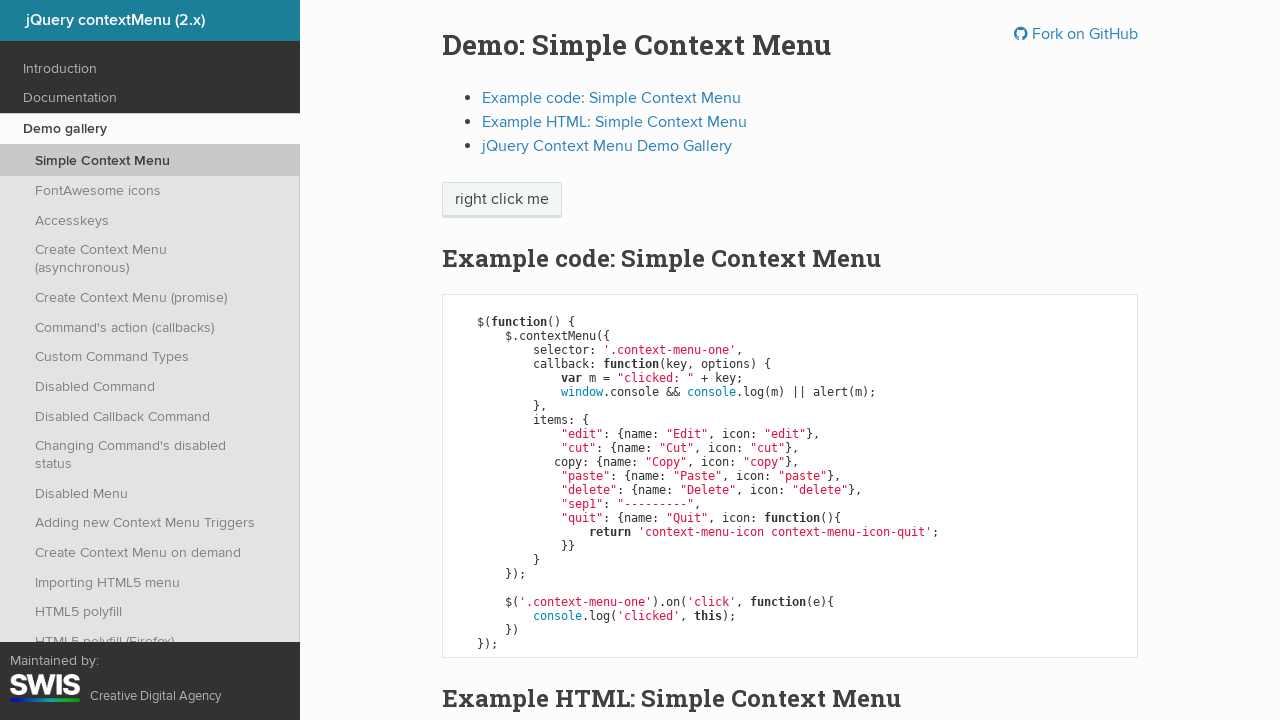

Right-clicked on 'right click me' element to open context menu at (502, 200) on span:has-text('right click me')
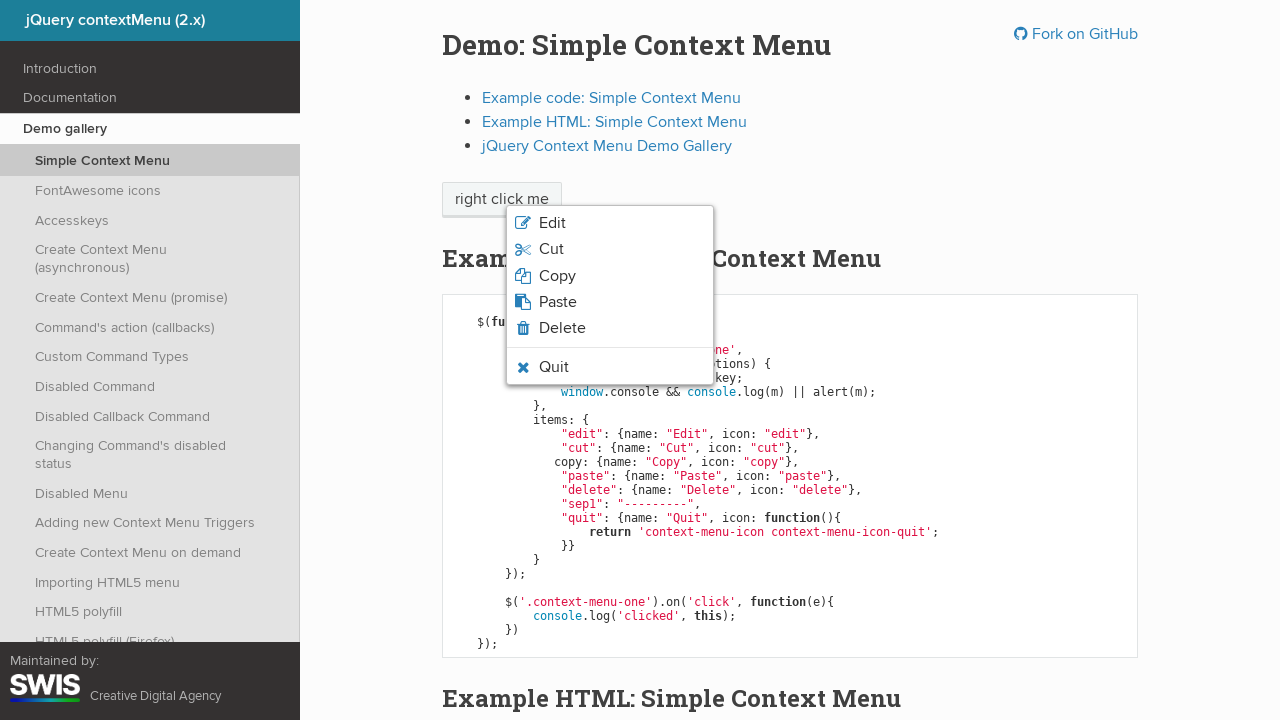

Context menu appeared
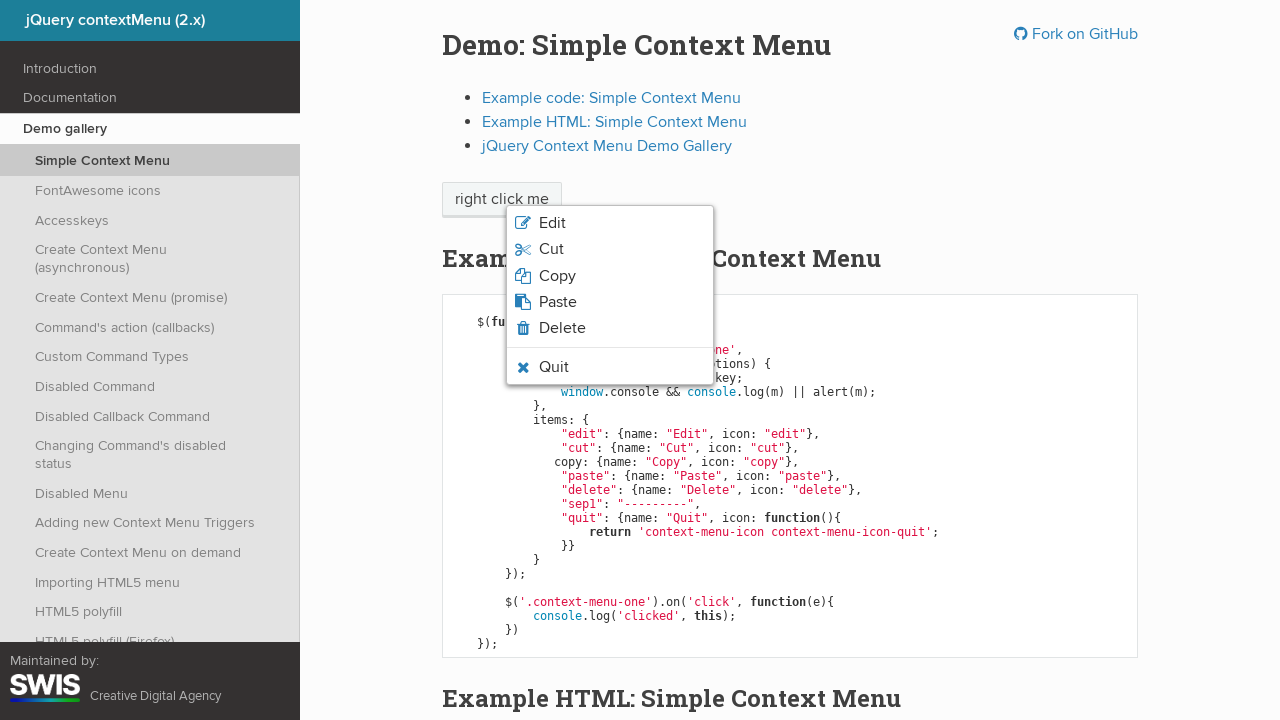

Hovered over Quit menu option at (610, 367) on li.context-menu-icon-quit
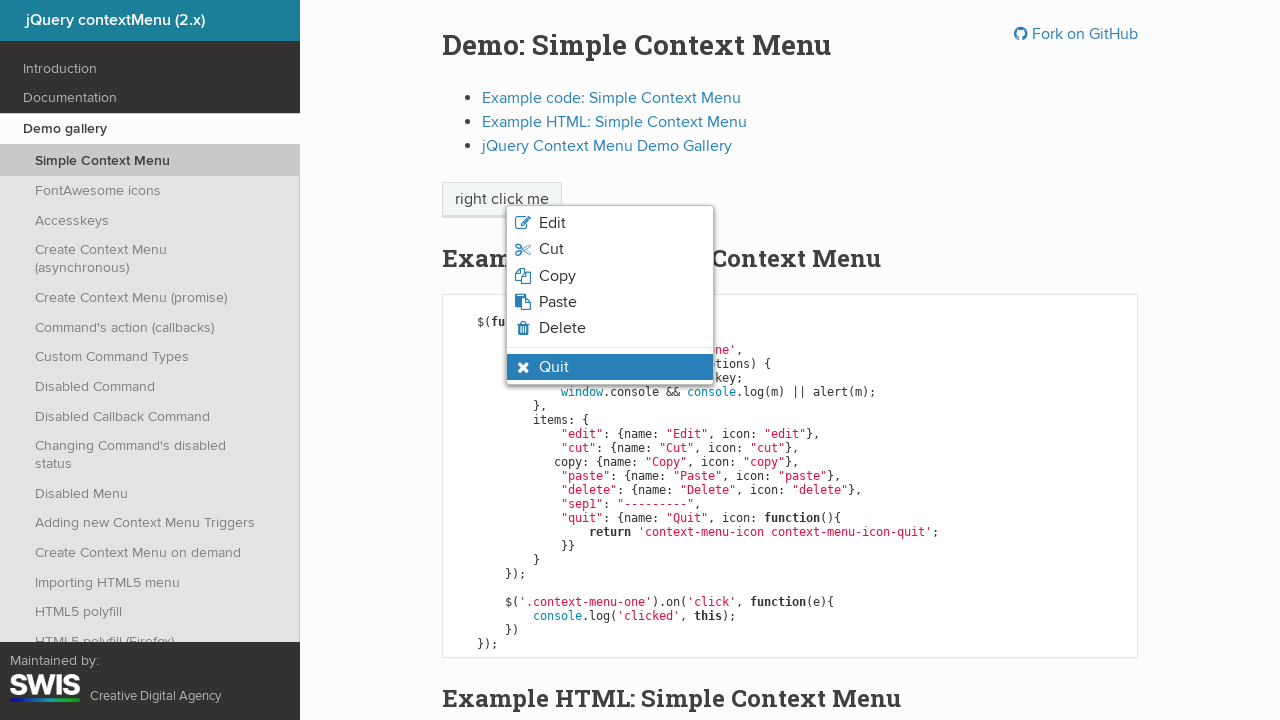

Clicked Quit option, triggering alert dialog at (610, 367) on li.context-menu-icon-quit
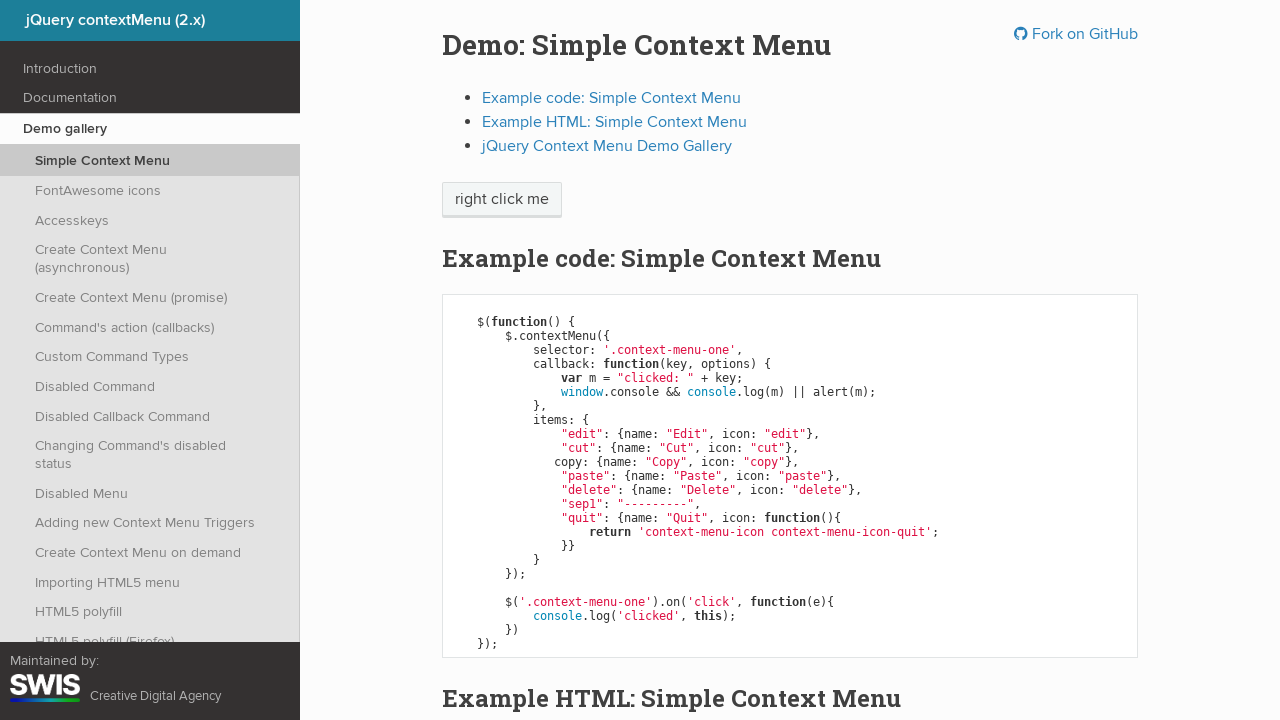

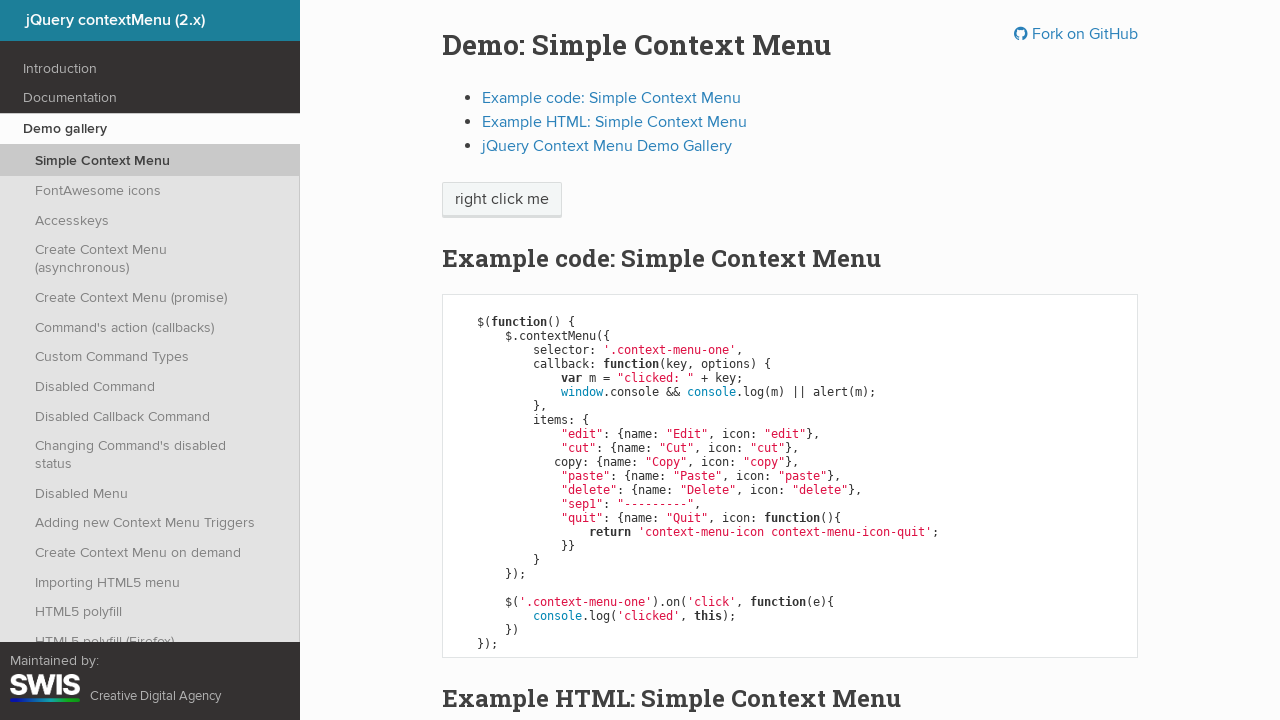